Tests alert handling functionality by entering a name in a form field, triggering a confirm dialog, and dismissing it

Starting URL: https://www.rahulshettyacademy.com/AutomationPractice/

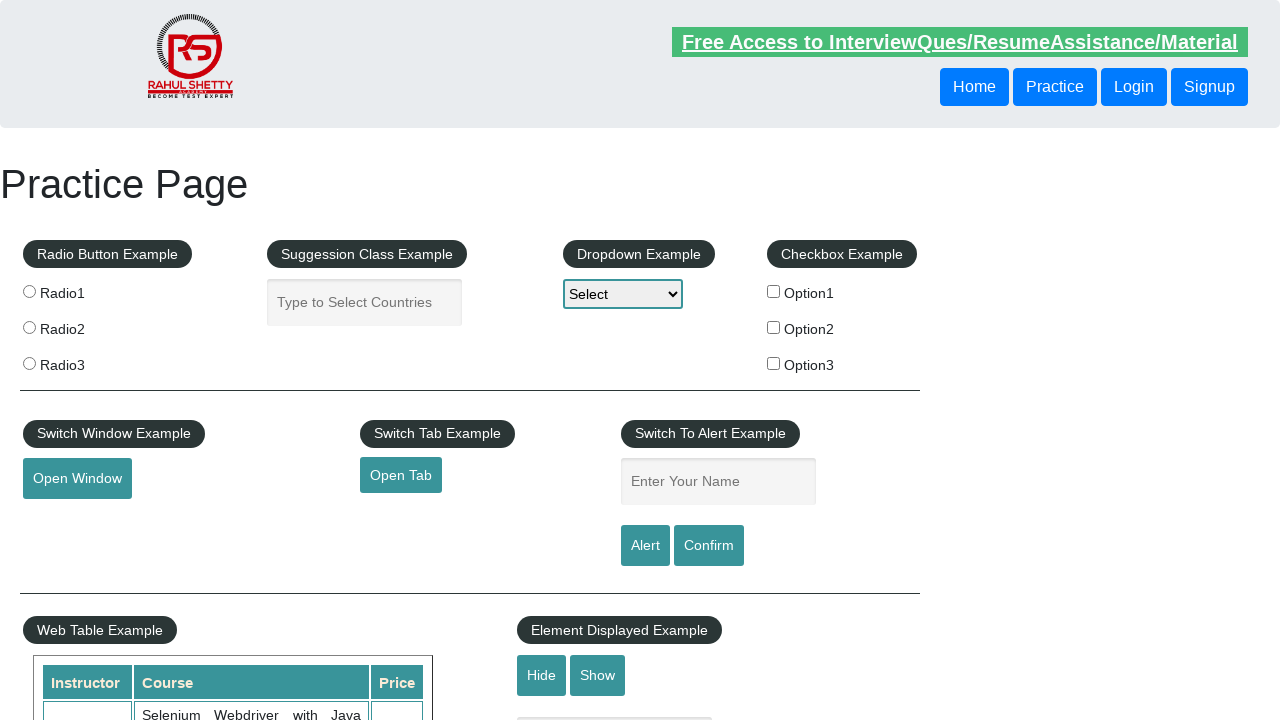

Filled name field with 'Ankush' on input[name='enter-name']
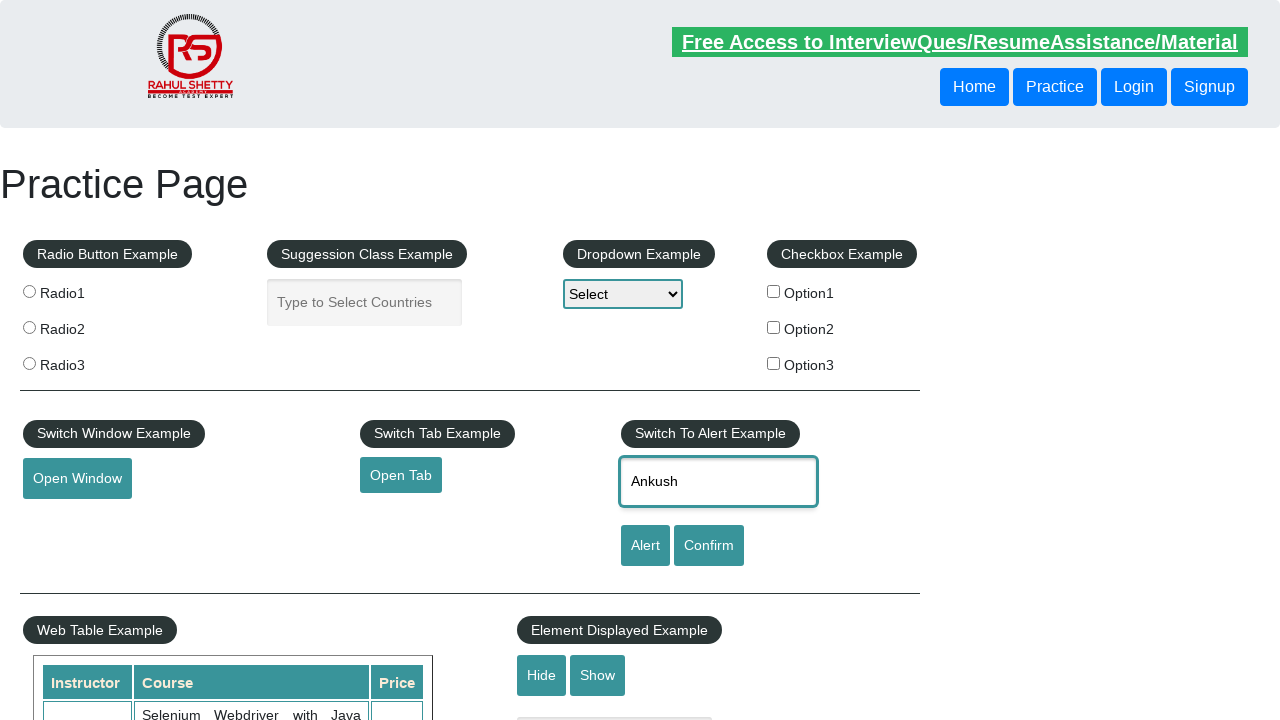

Clicked Confirm button to trigger alert dialog at (709, 546) on input[value='Confirm']
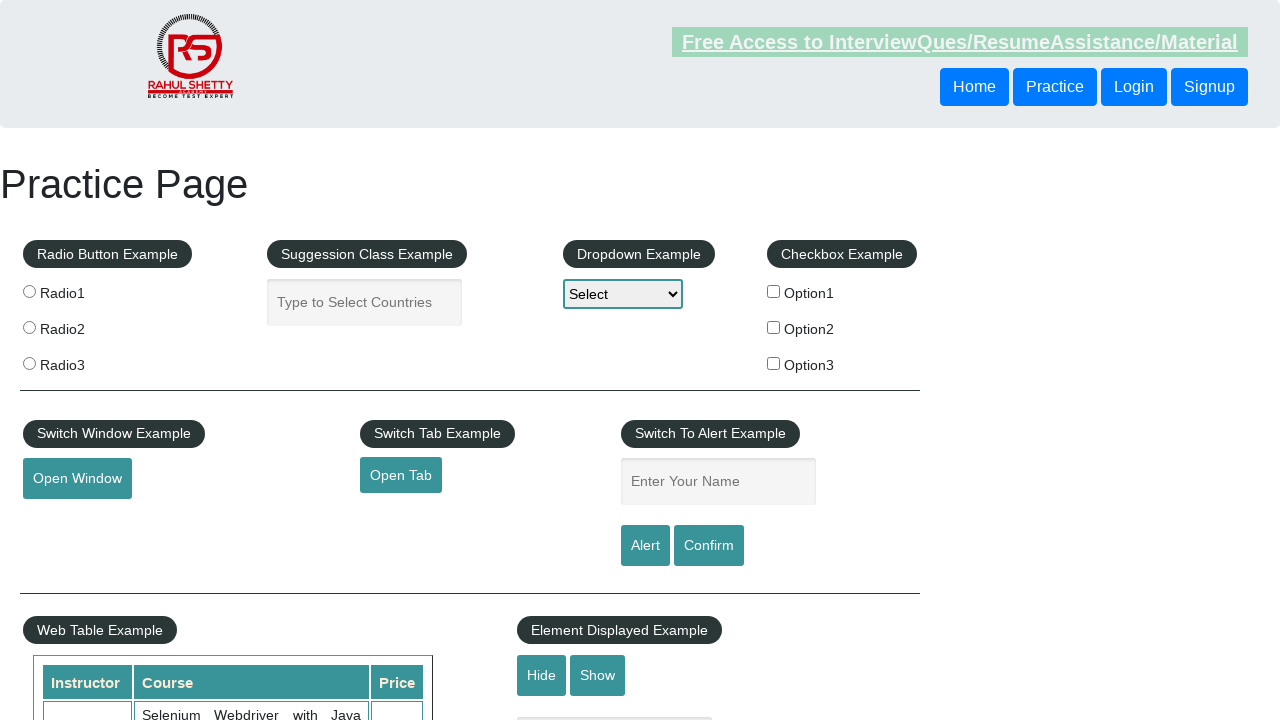

Set up dialog handler to dismiss alert
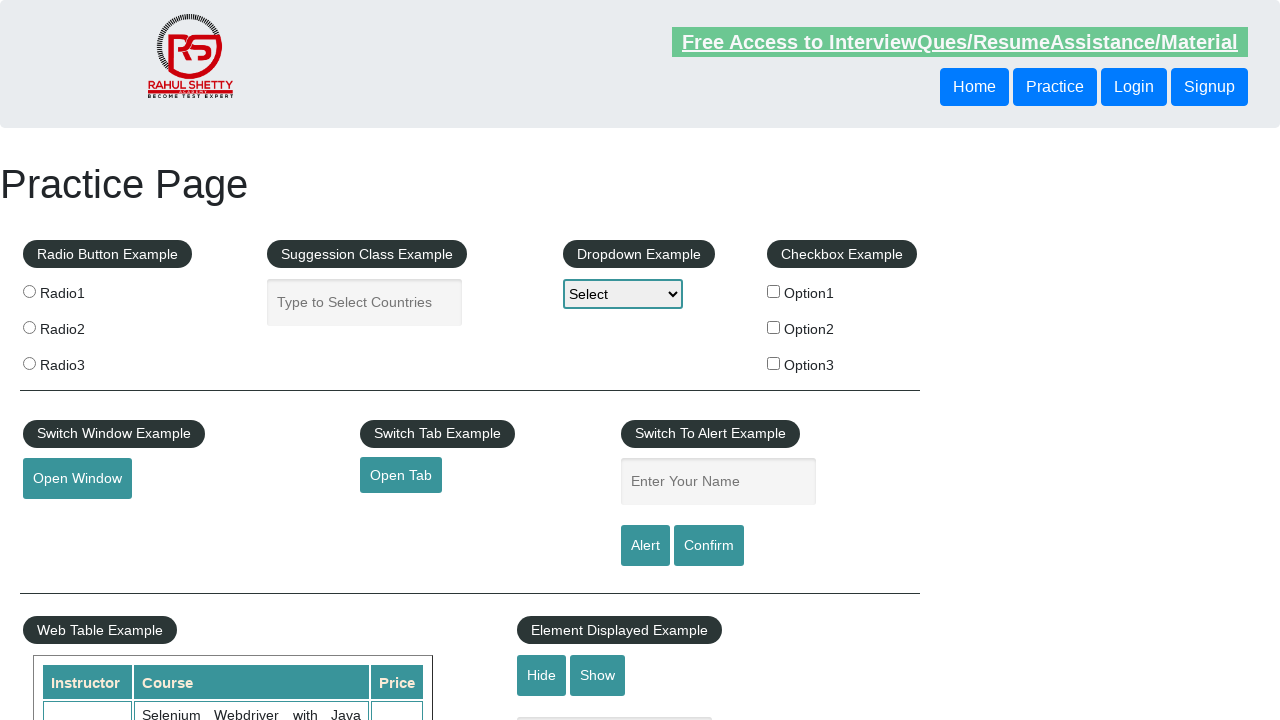

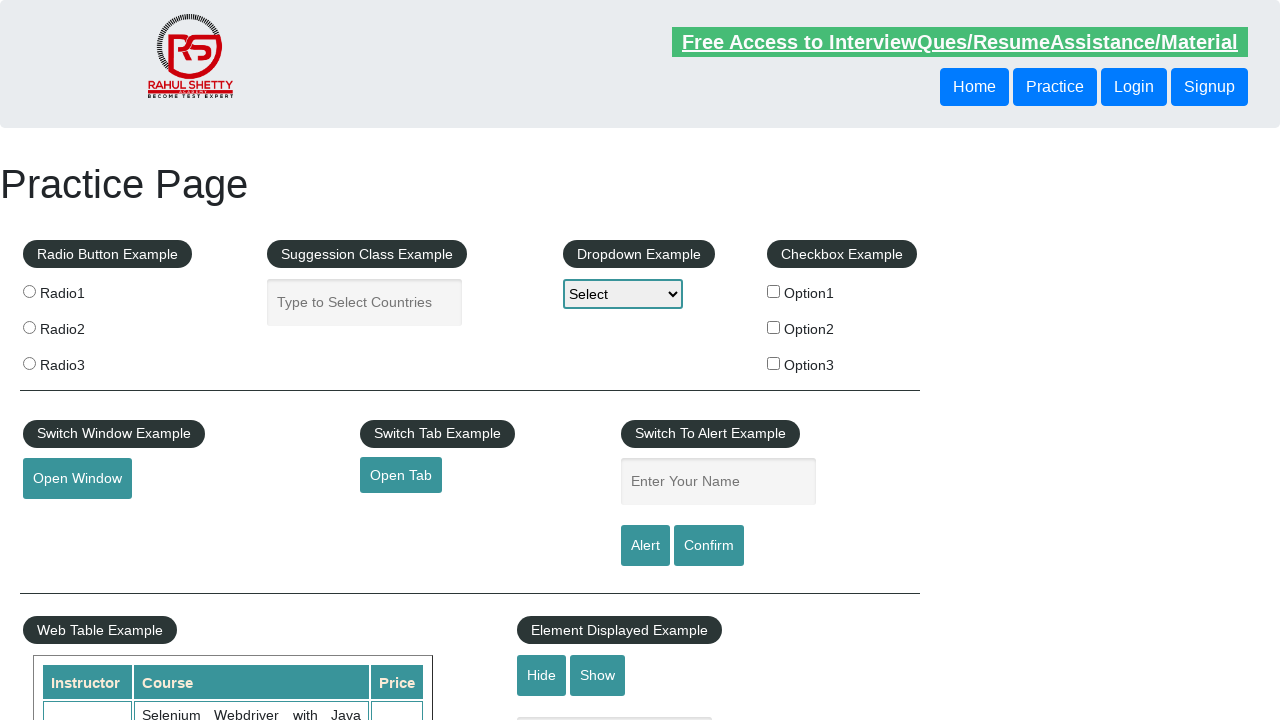